Tests scrolling functionality by navigating to a webpage and scrolling down vertically by 1000 pixels using JavaScript execution

Starting URL: https://www.guru99.com/scroll-up-down-selenium-webdriver.html

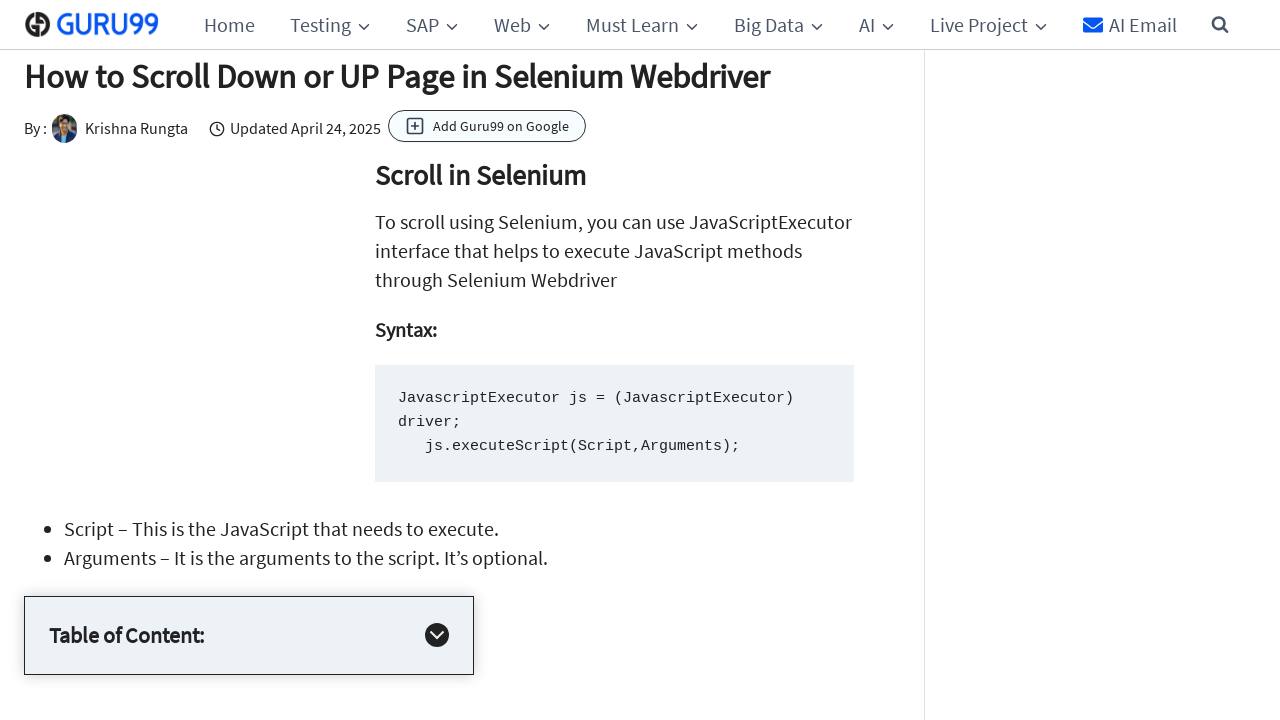

Navigated to scroll test webpage
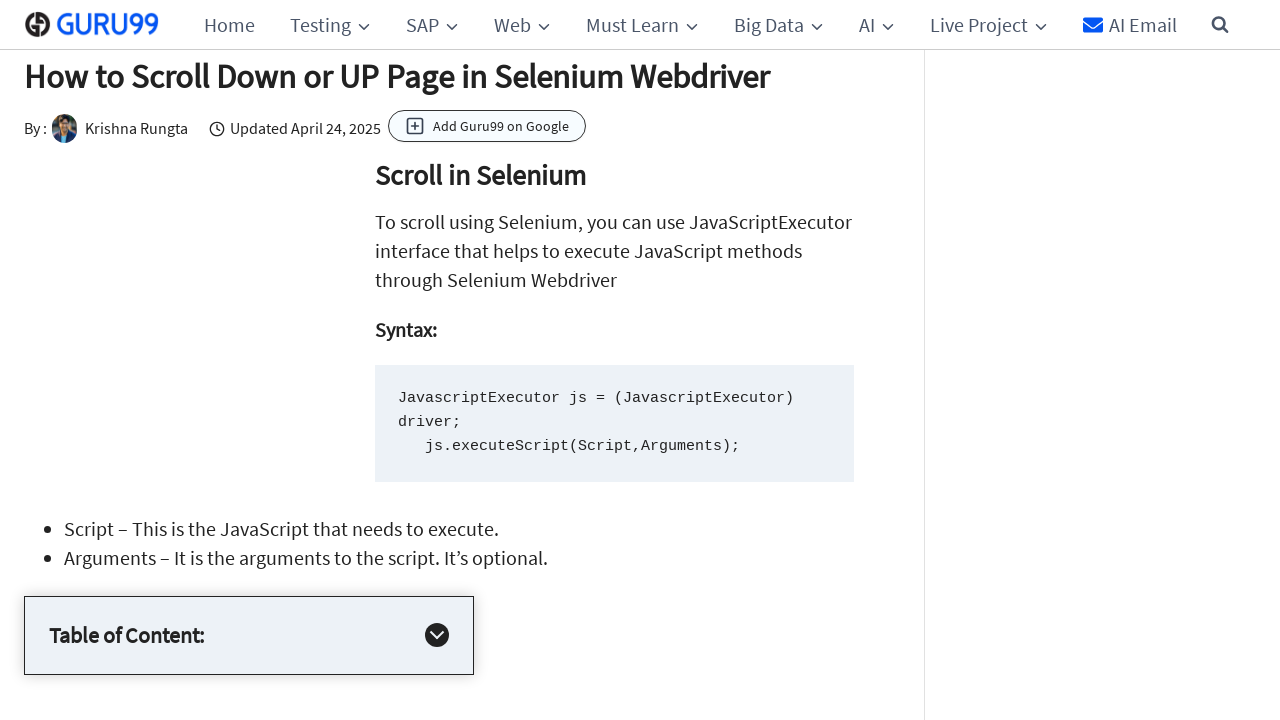

Scrolled down vertically by 1000 pixels using JavaScript
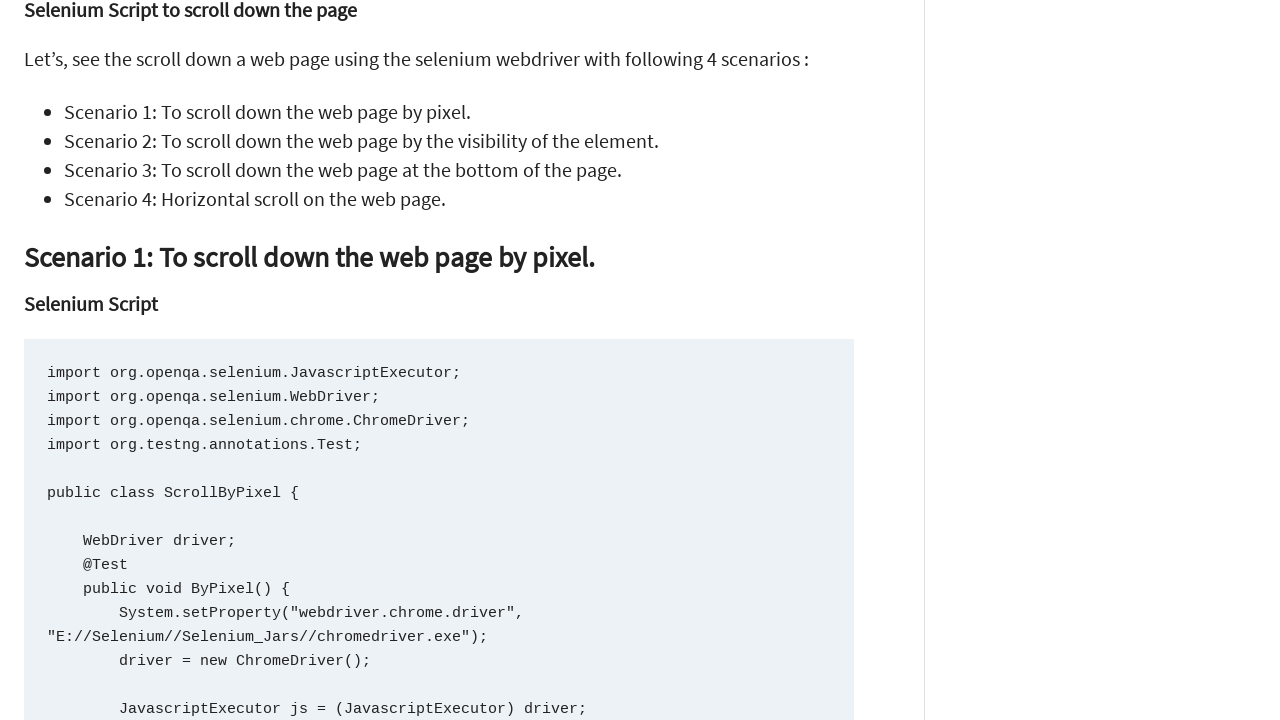

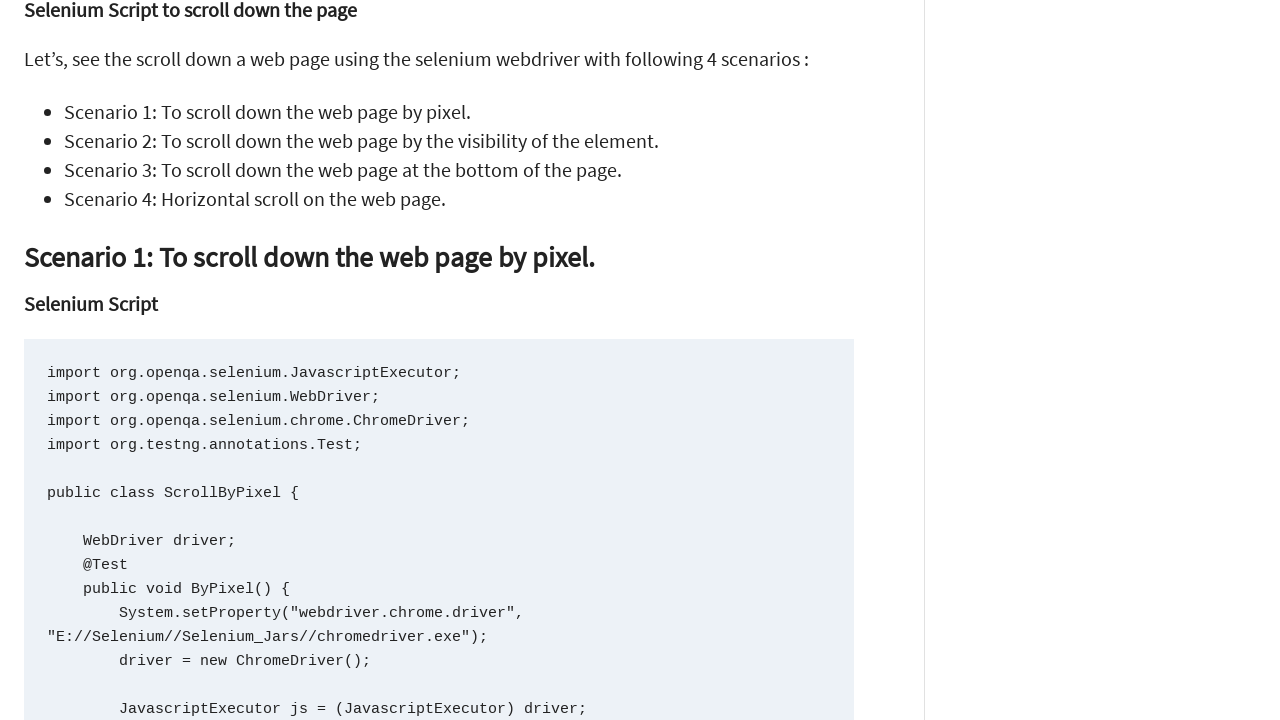